Searches for public Jest repositories using advanced search filters

Starting URL: https://github.com/search

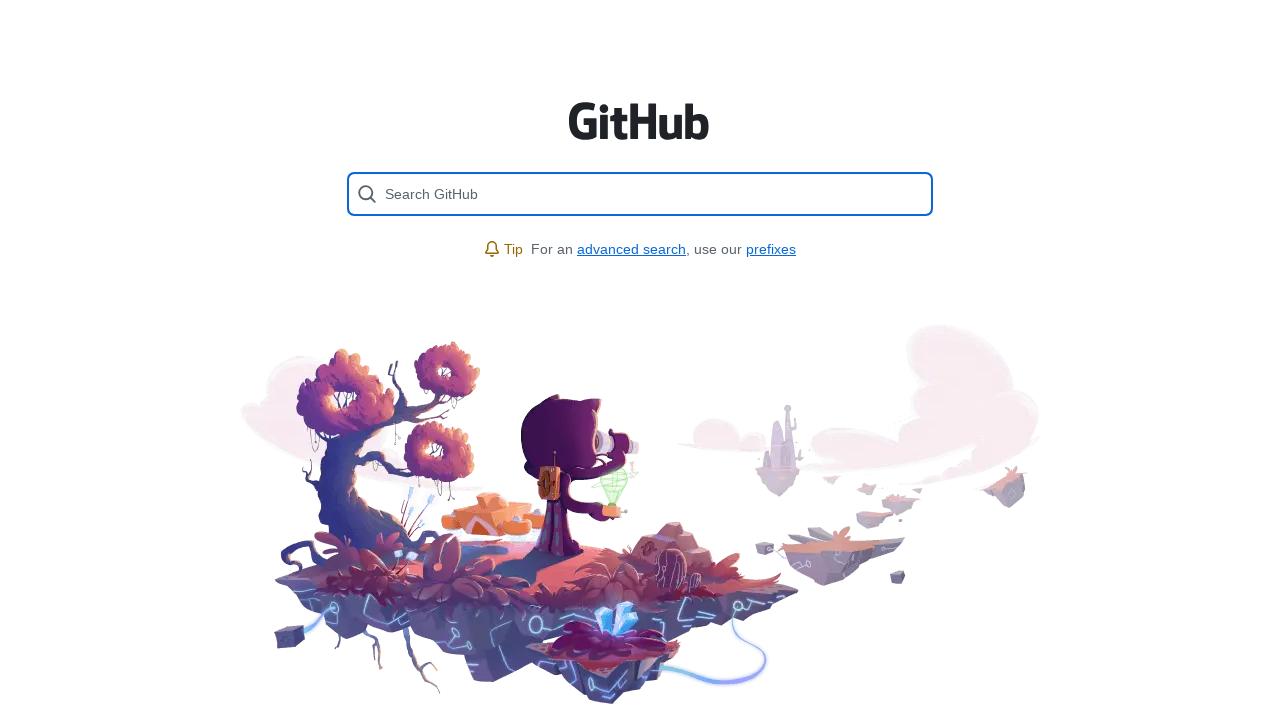

Filled search field with 'jest is:public' to filter for public Jest repositories on [placeholder='Search GitHub']
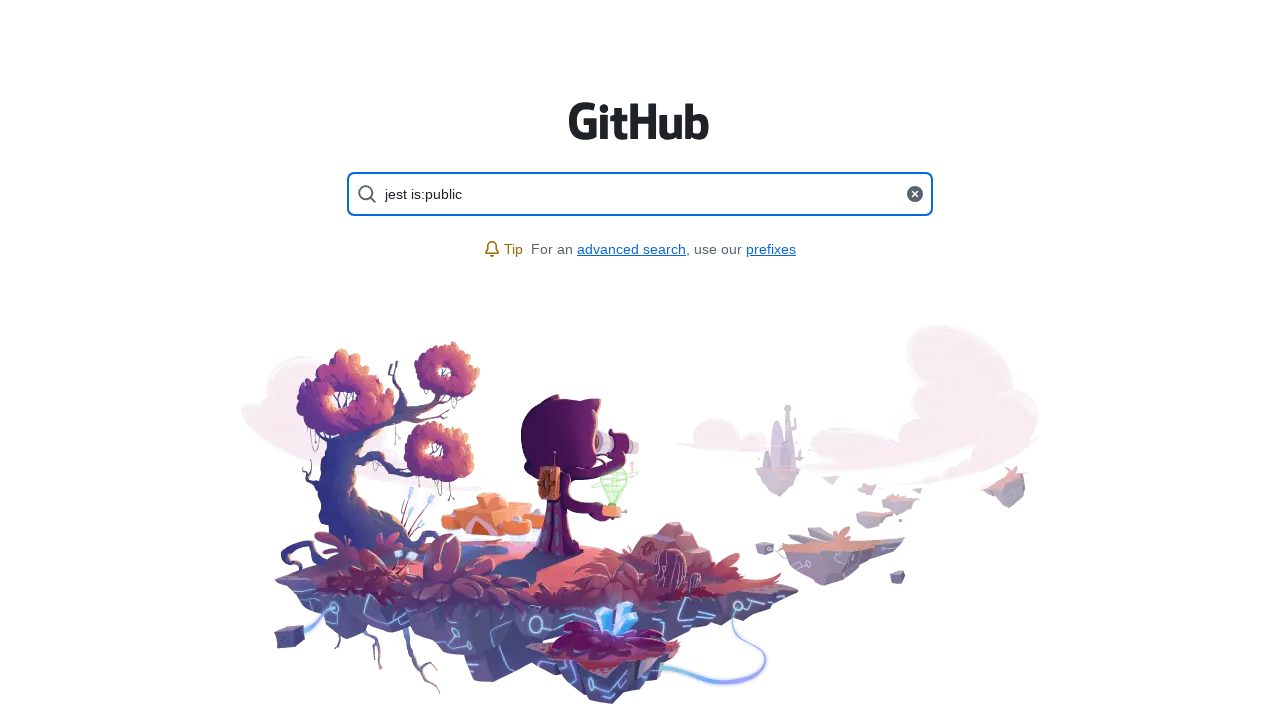

Pressed Enter to submit the search query on [placeholder='Search GitHub']
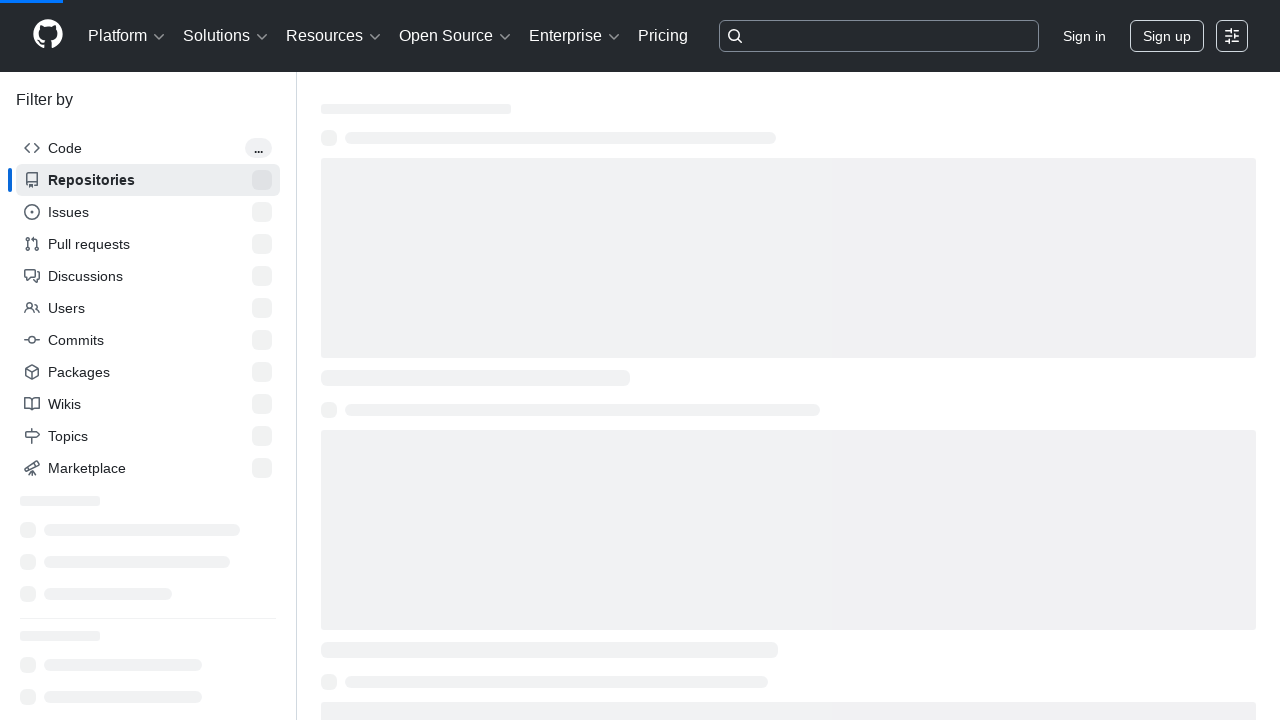

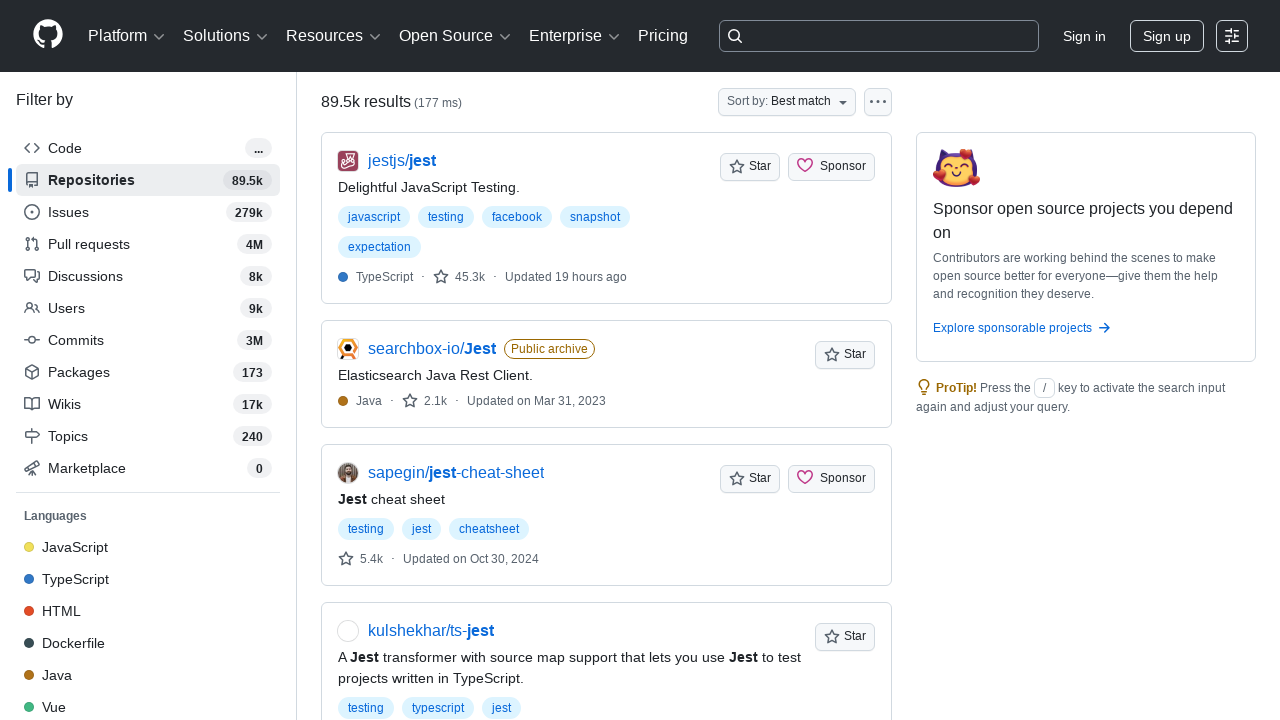